Tests SpiceJet flight booking interface by selecting round trip option and adjusting passenger counts for adults and children

Starting URL: https://www.spicejet.com/

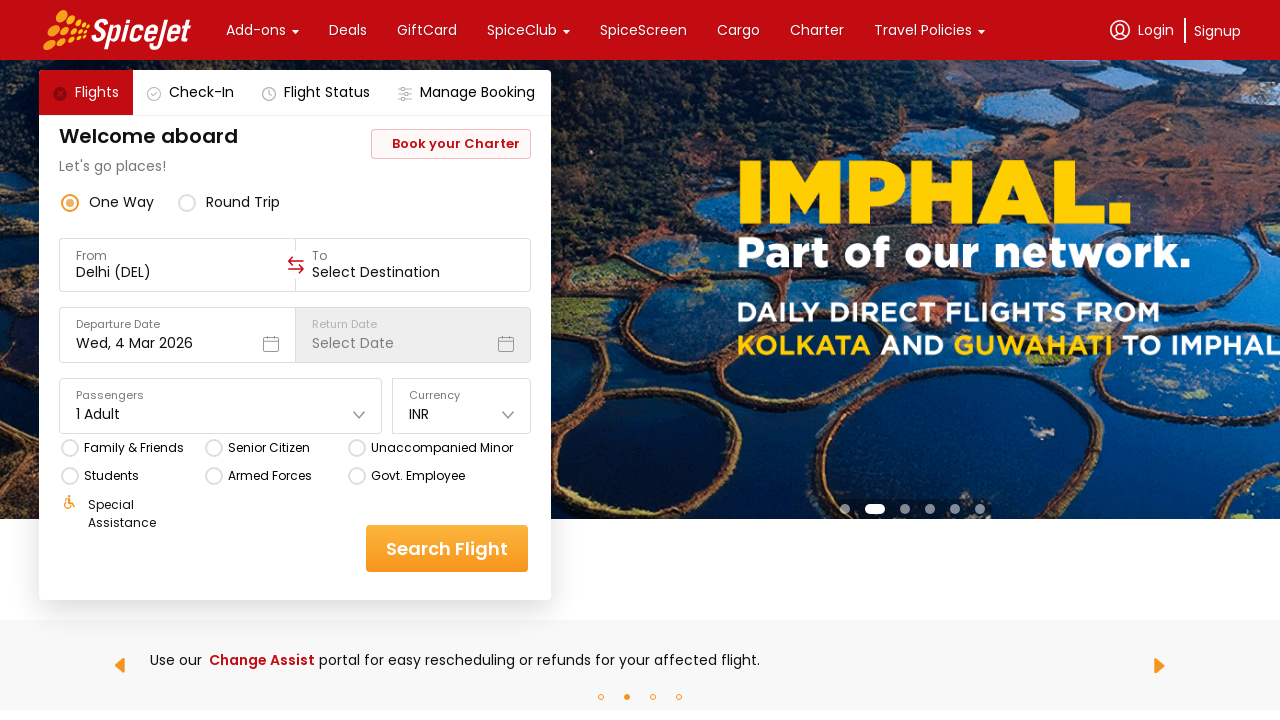

Selected round trip option at (187, 202) on xpath=//div[@data-testid='round-trip-radio-button']/div[1]
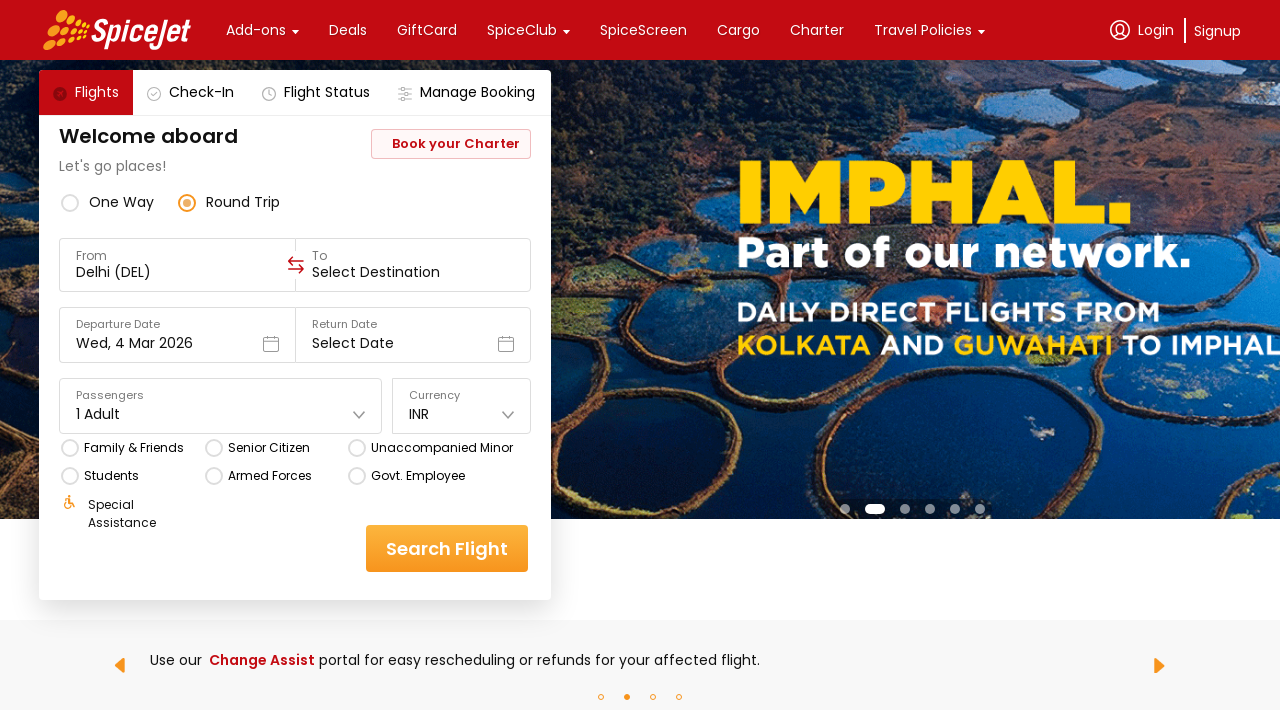

Opened passengers dropdown menu at (221, 406) on xpath=//div[@data-testid='home-page-travellers']
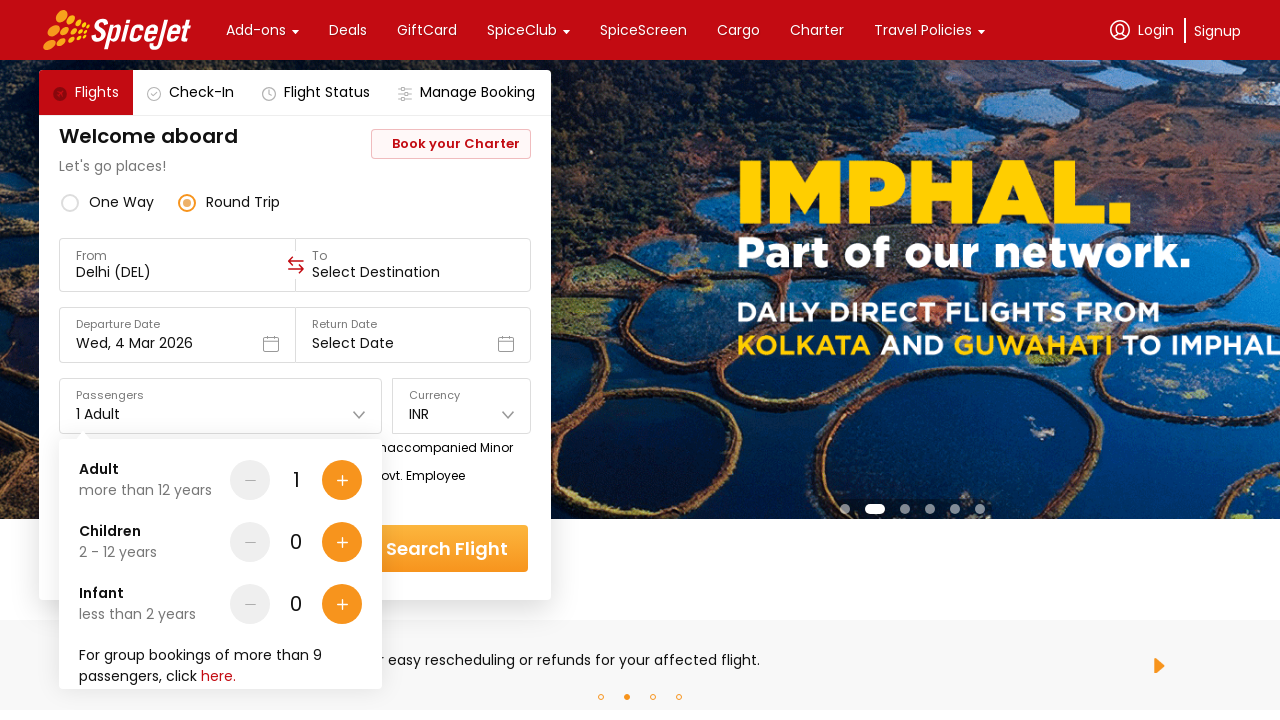

Increased adult passenger count (click 1 of 3) at (342, 480) on xpath=//div[@data-testid='Adult-testID-plus-one-cta']
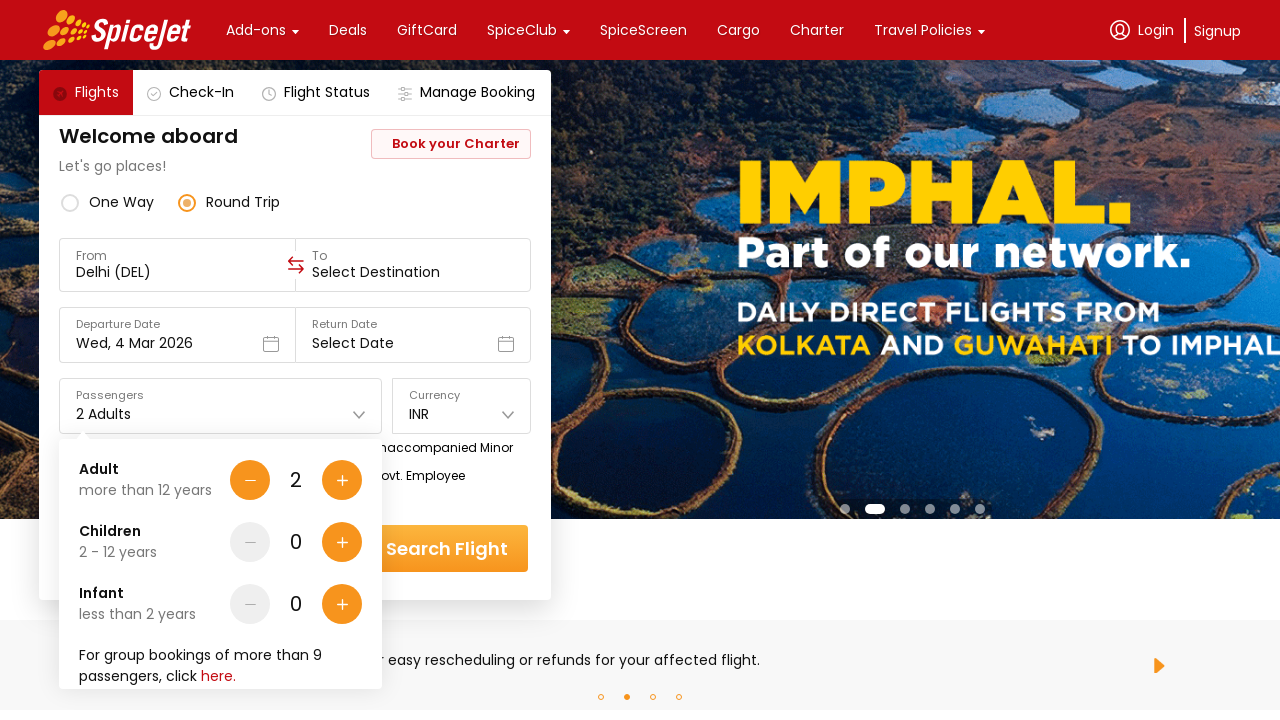

Increased adult passenger count (click 2 of 3) at (342, 480) on xpath=//div[@data-testid='Adult-testID-plus-one-cta']
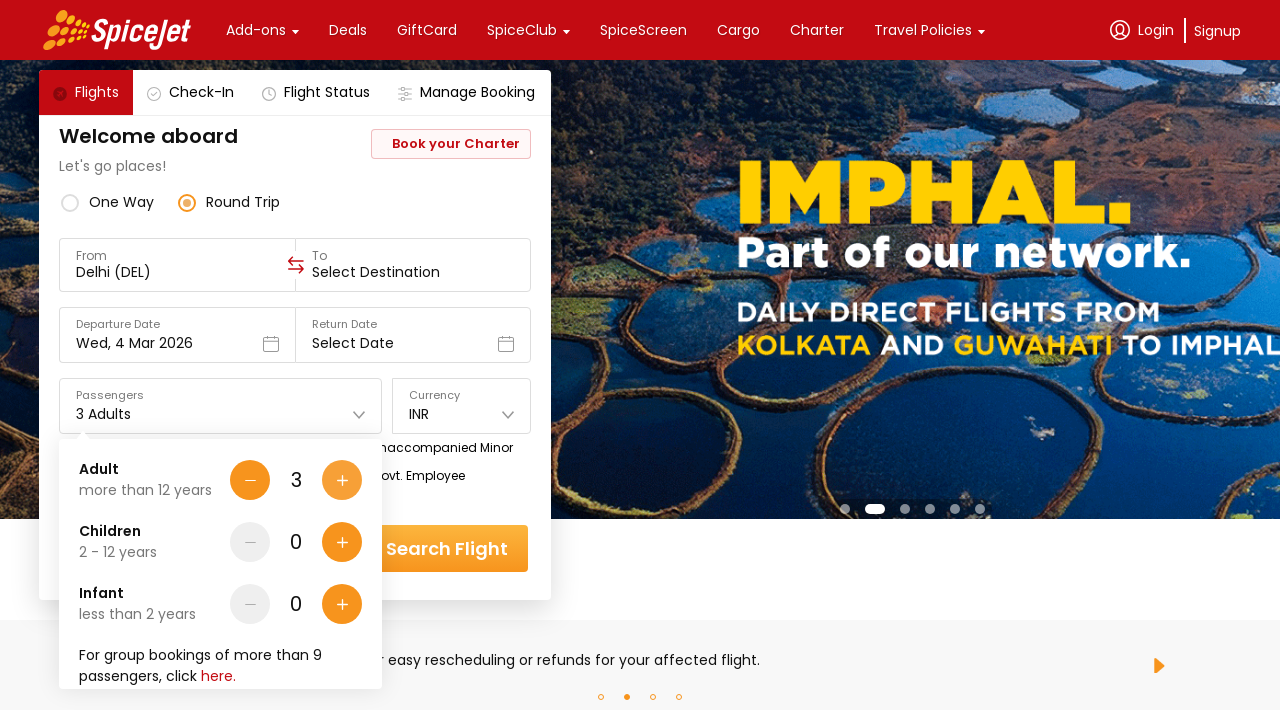

Increased adult passenger count (click 3 of 3) at (342, 480) on xpath=//div[@data-testid='Adult-testID-plus-one-cta']
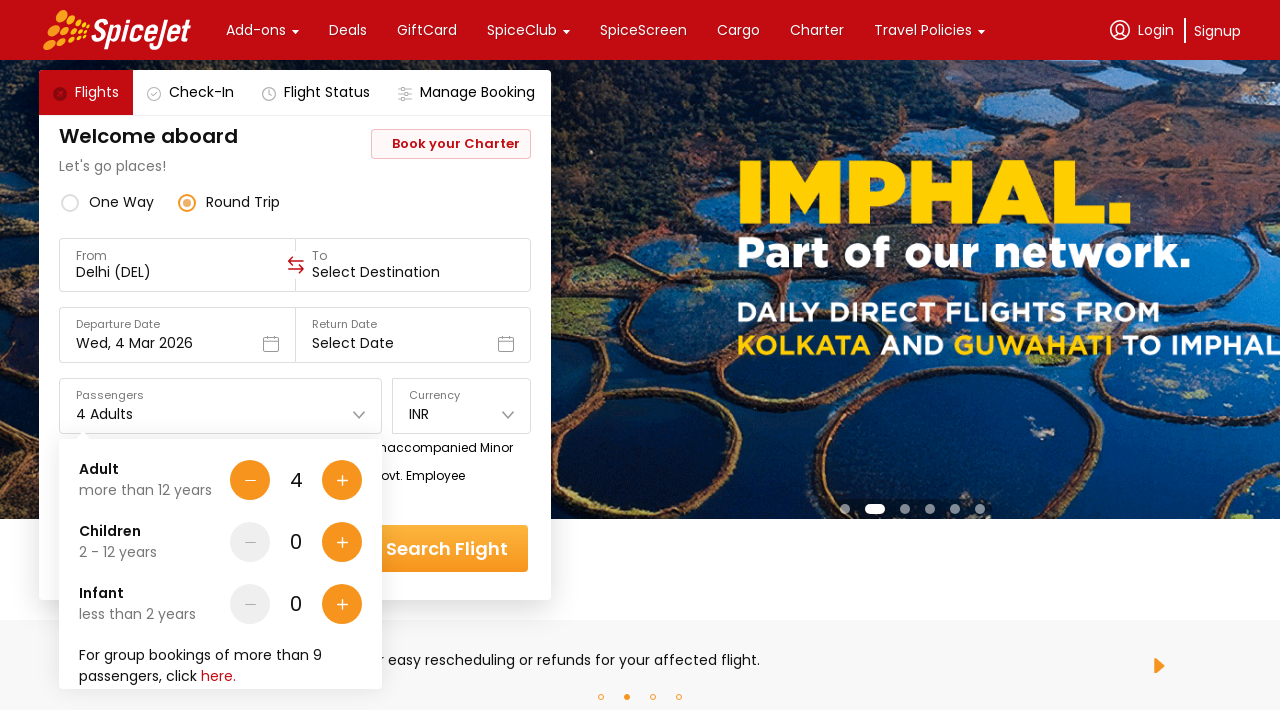

Retrieved adult passenger count: 4
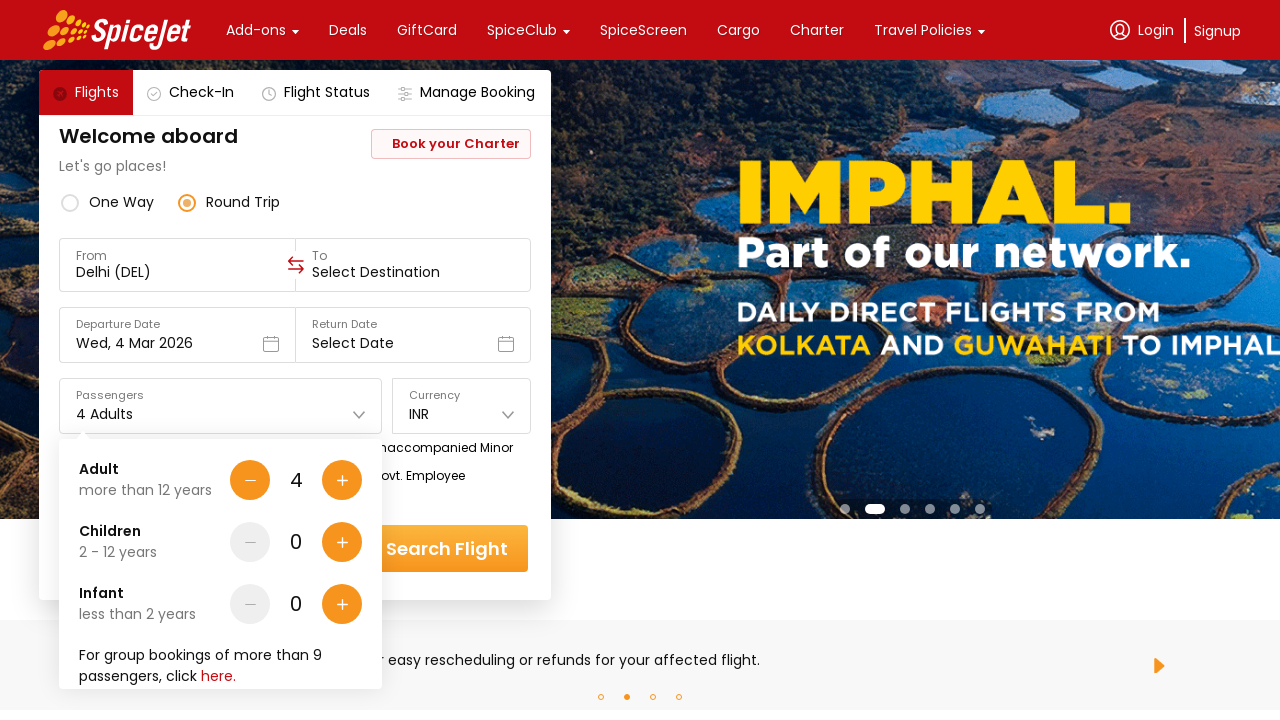

Verified adult passenger count is 4
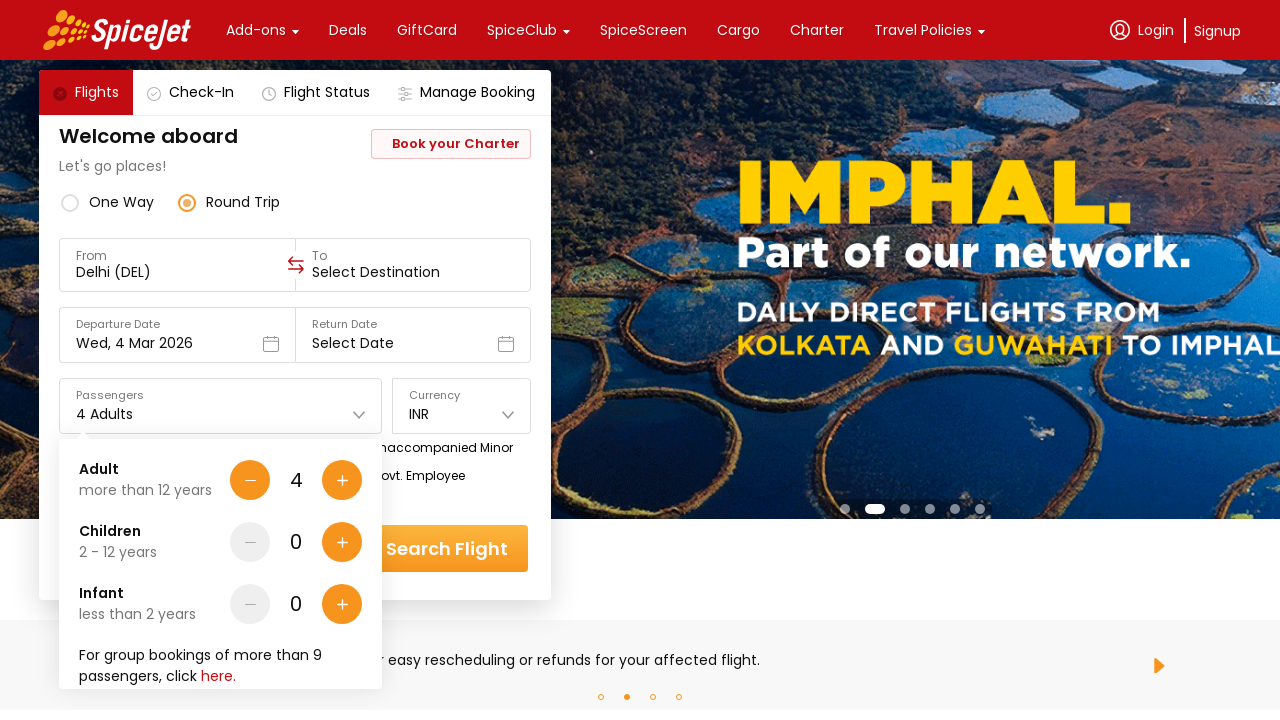

Increased child passenger count (click 1 of 2) at (342, 542) on xpath=//div[@data-testid='Children-testID-plus-one-cta']
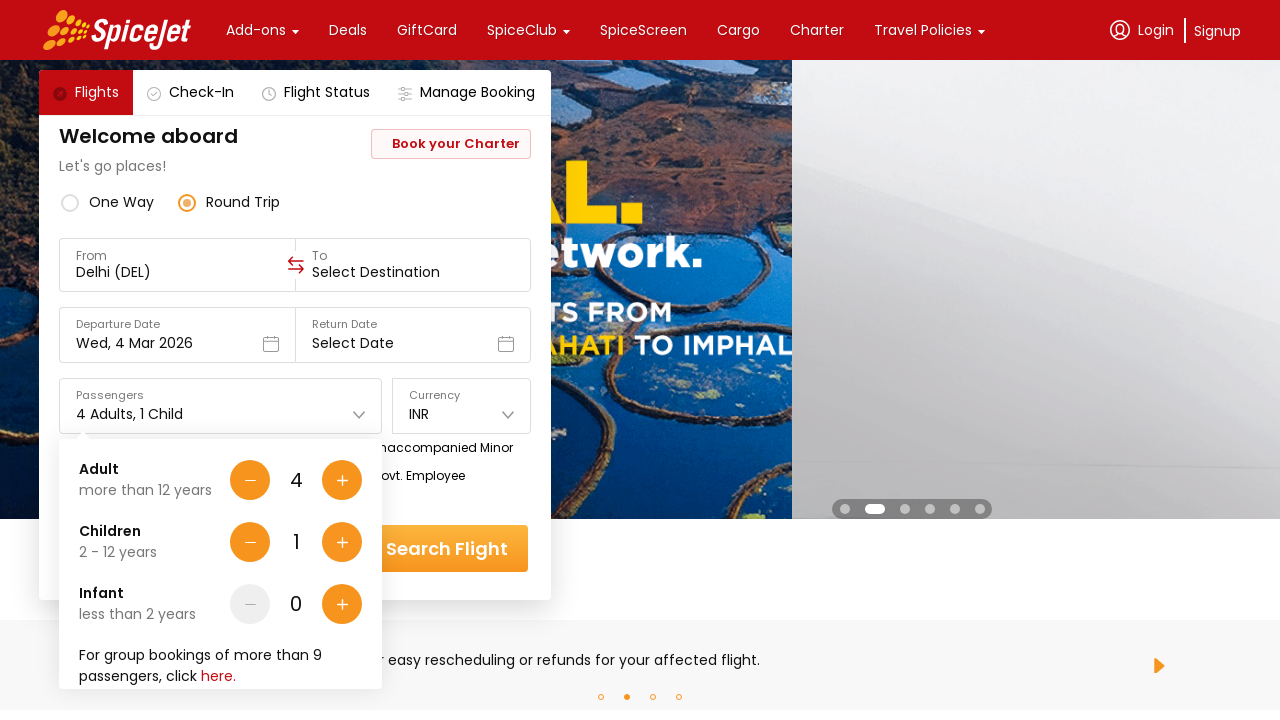

Increased child passenger count (click 2 of 2) at (342, 542) on xpath=//div[@data-testid='Children-testID-plus-one-cta']
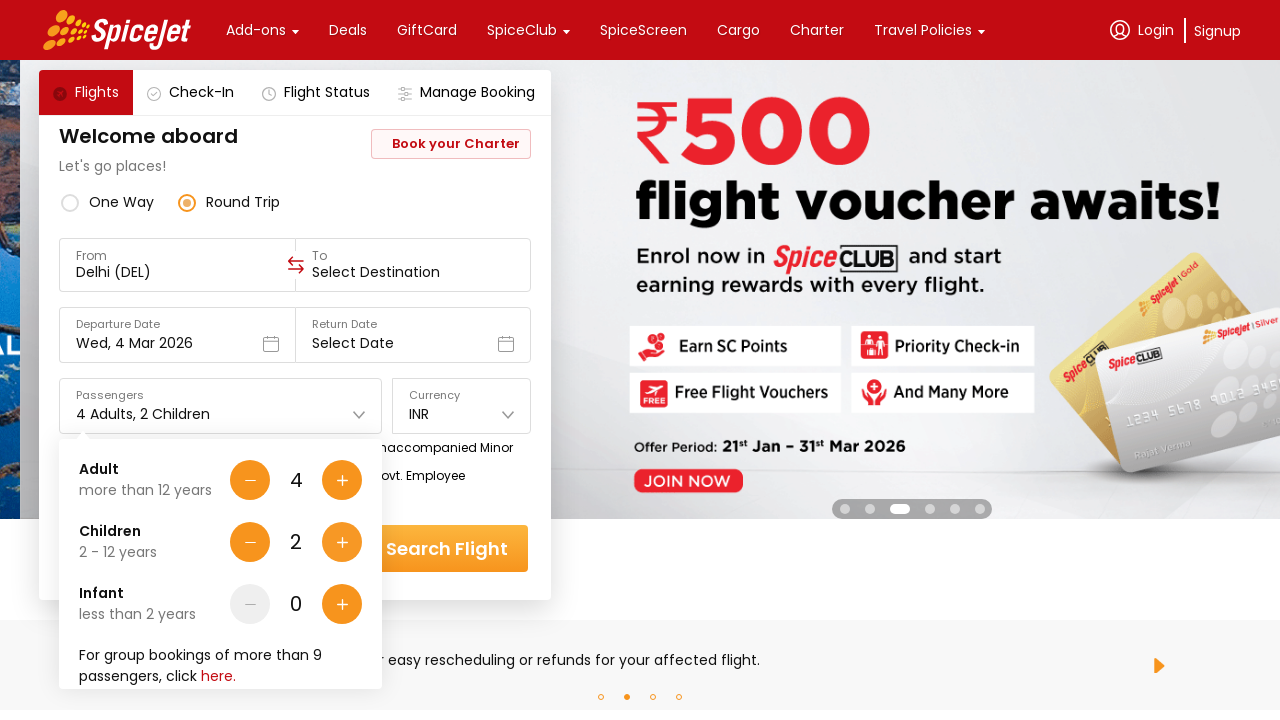

Retrieved child passenger count: 2
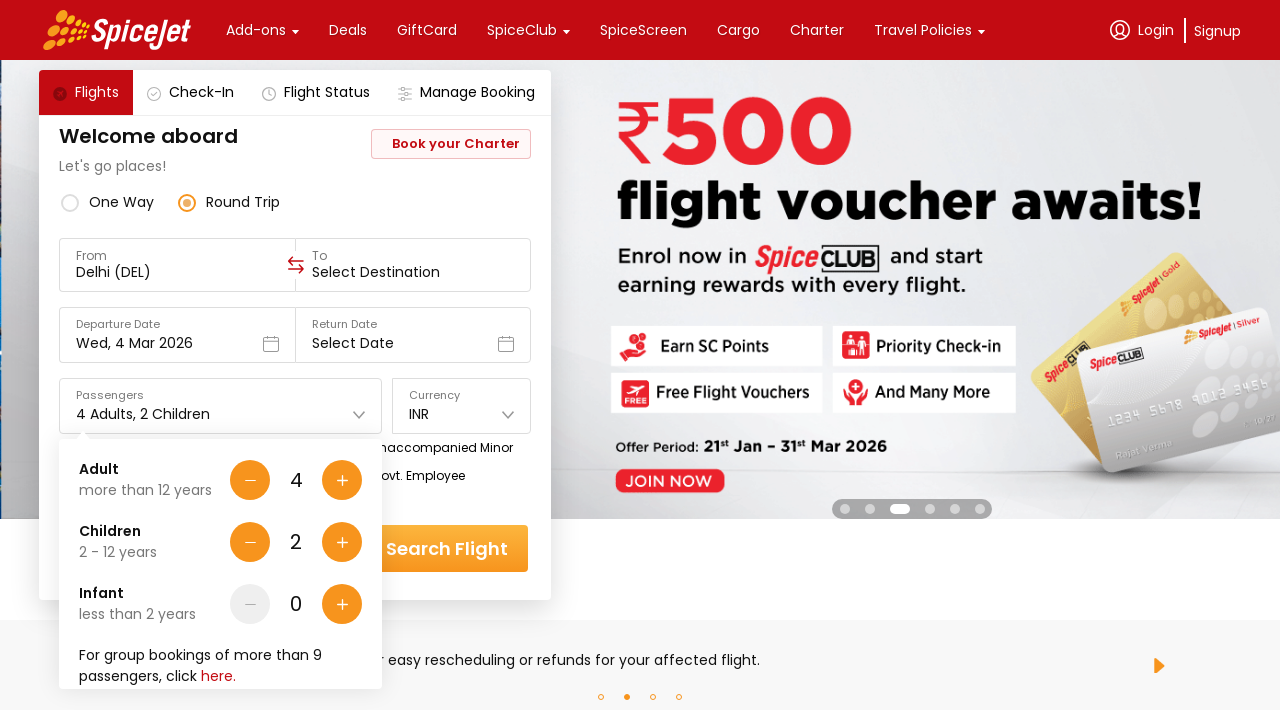

Verified child passenger count is 2
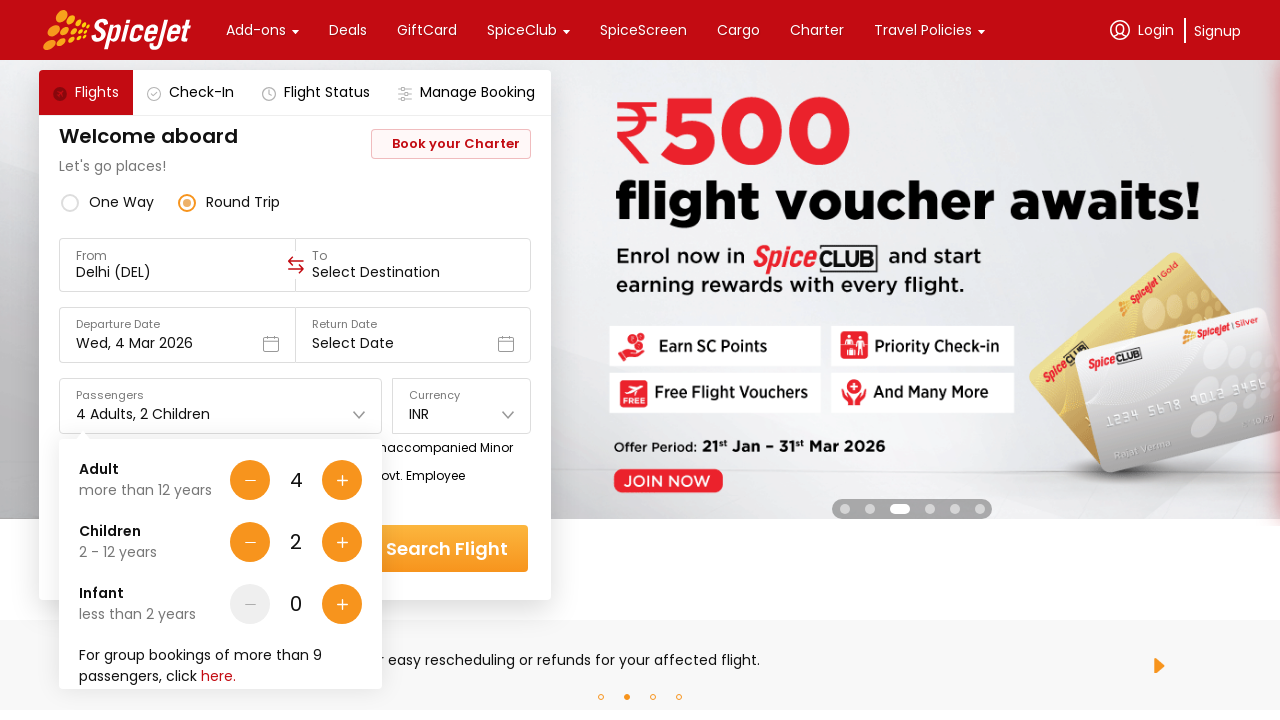

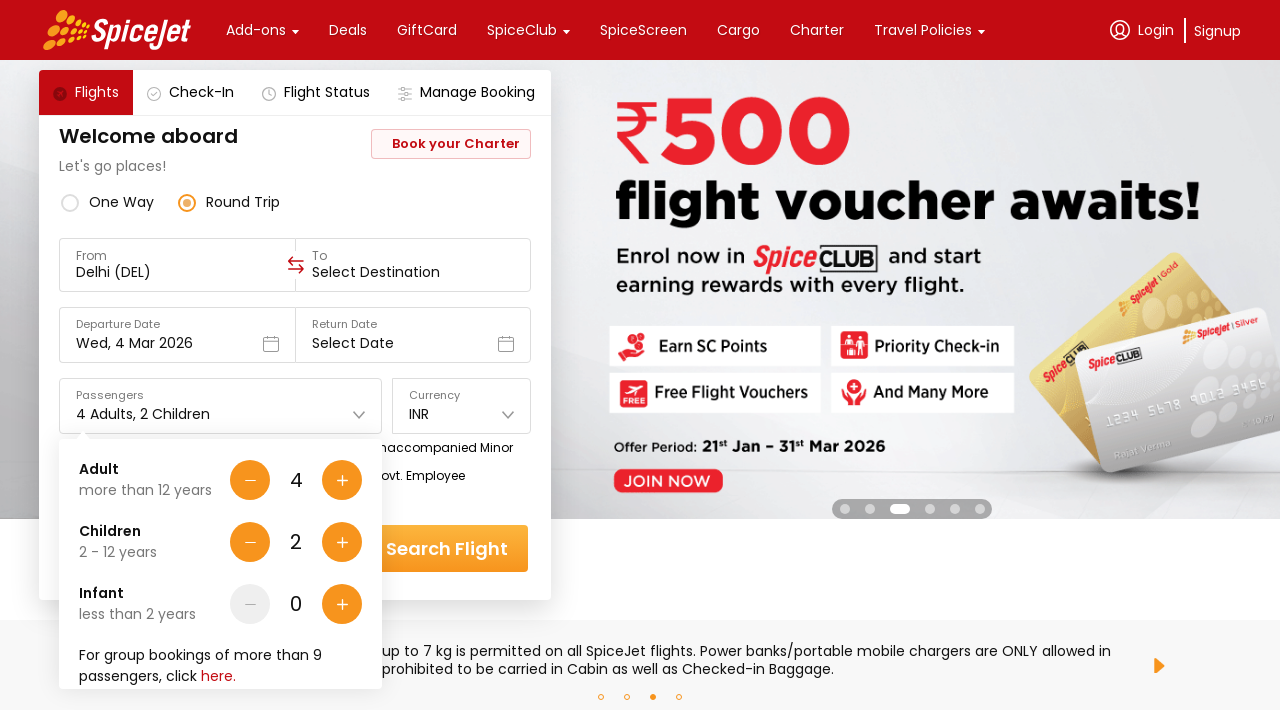